Tests navigation by clicking on a homepage link and verifying the browser navigates to the correct URL.

Starting URL: https://uljanovs.github.io/site/examples/actions

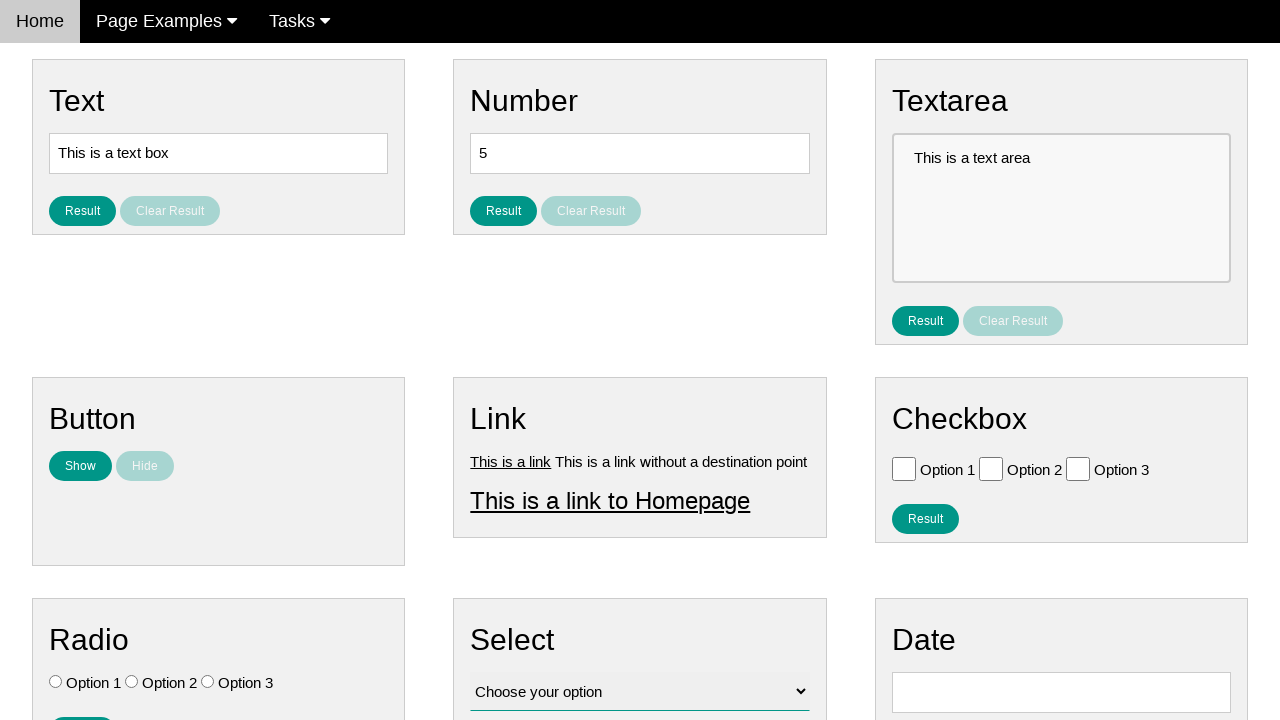

Verified current URL is the actions page
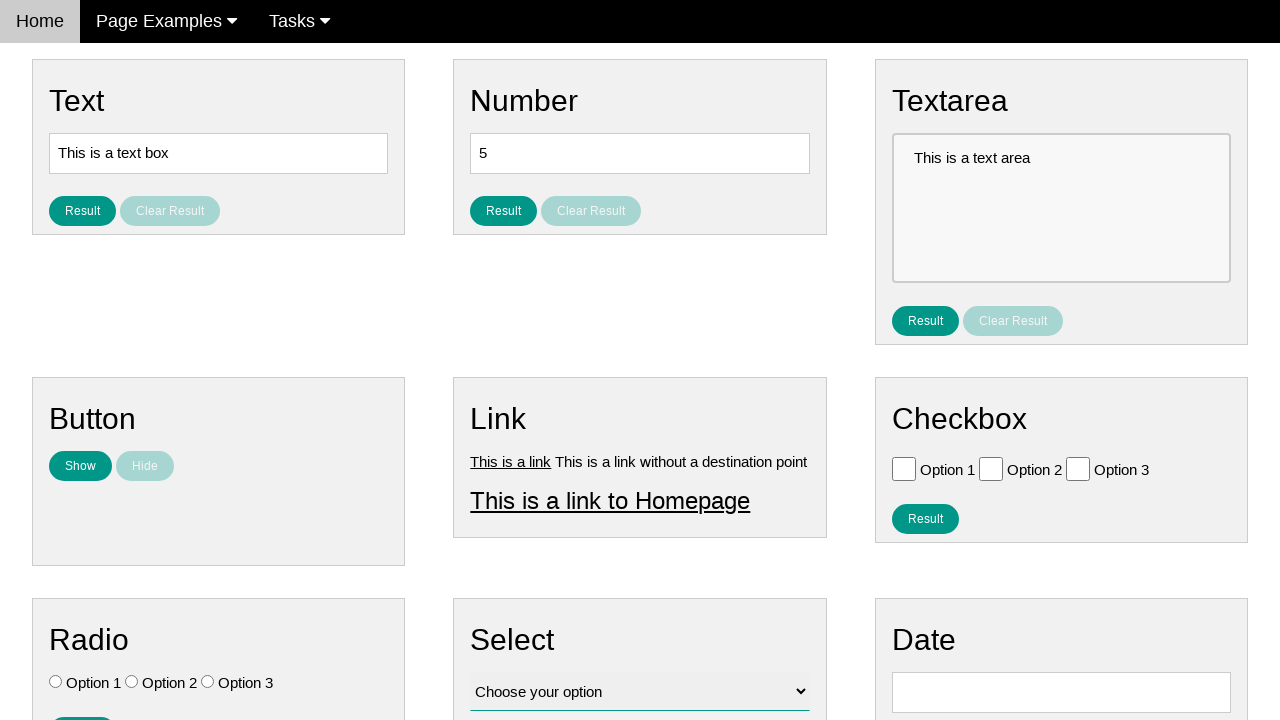

Clicked on homepage link at (610, 500) on #homepage_link
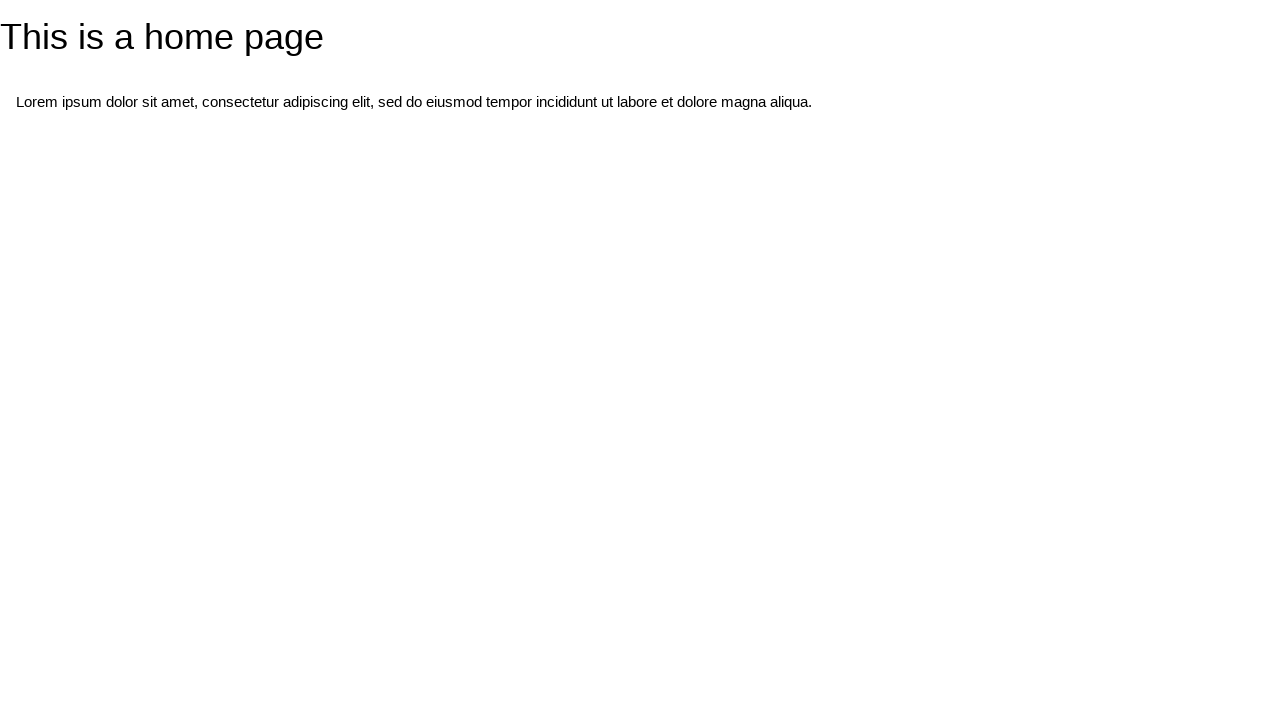

Navigation to homepage completed
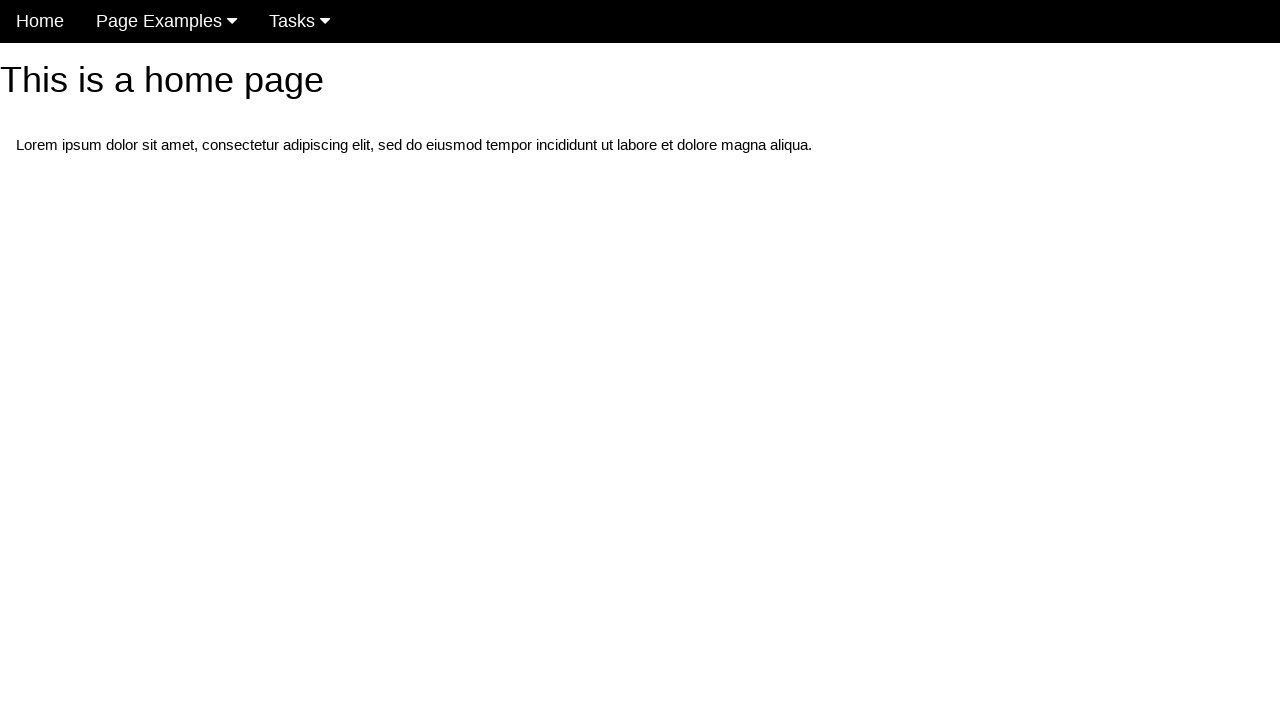

Verified current URL is the homepage
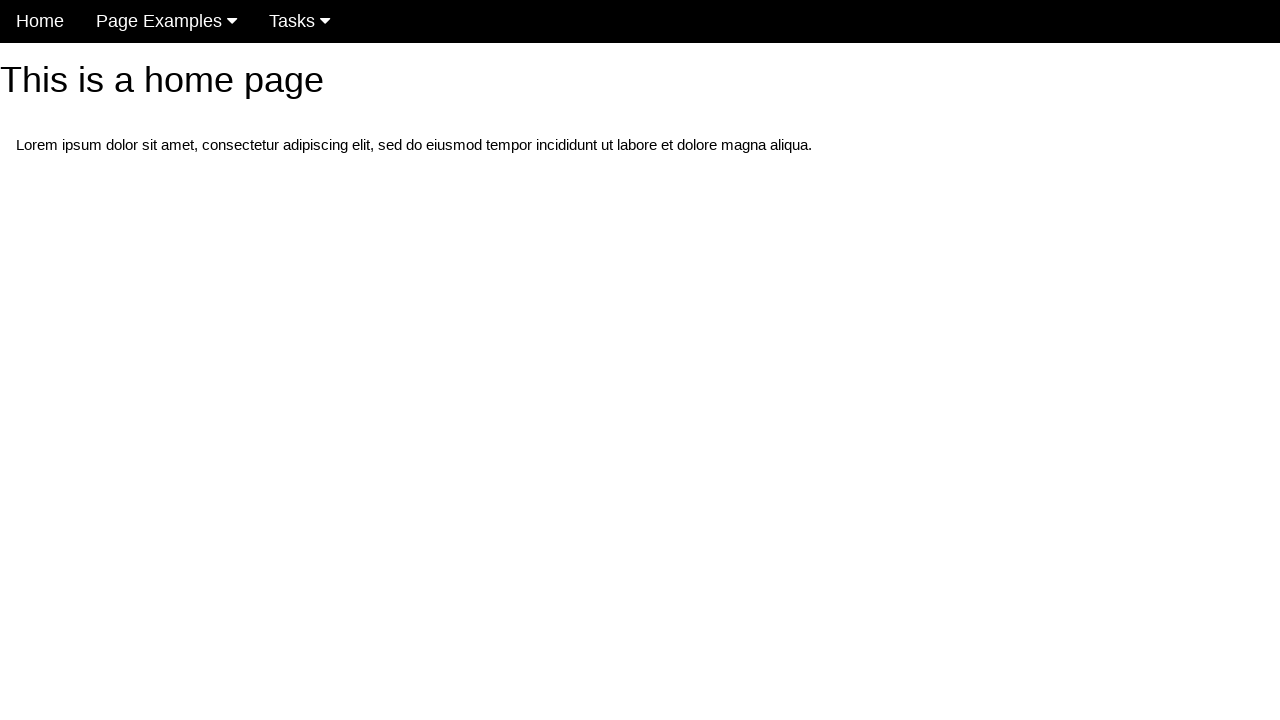

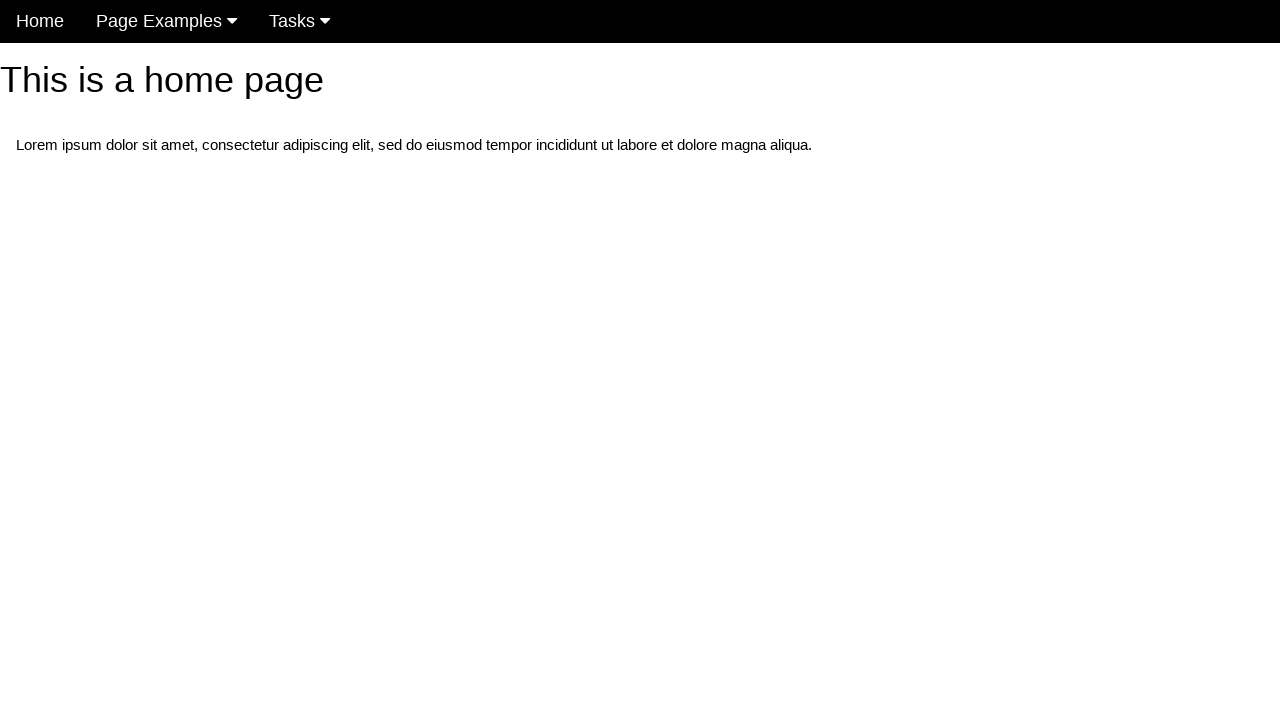